Tests navigation to Browse Languages menu and clicking on submenu M to verify the last language in the table is MySQL.

Starting URL: http://www.99-bottles-of-beer.net/

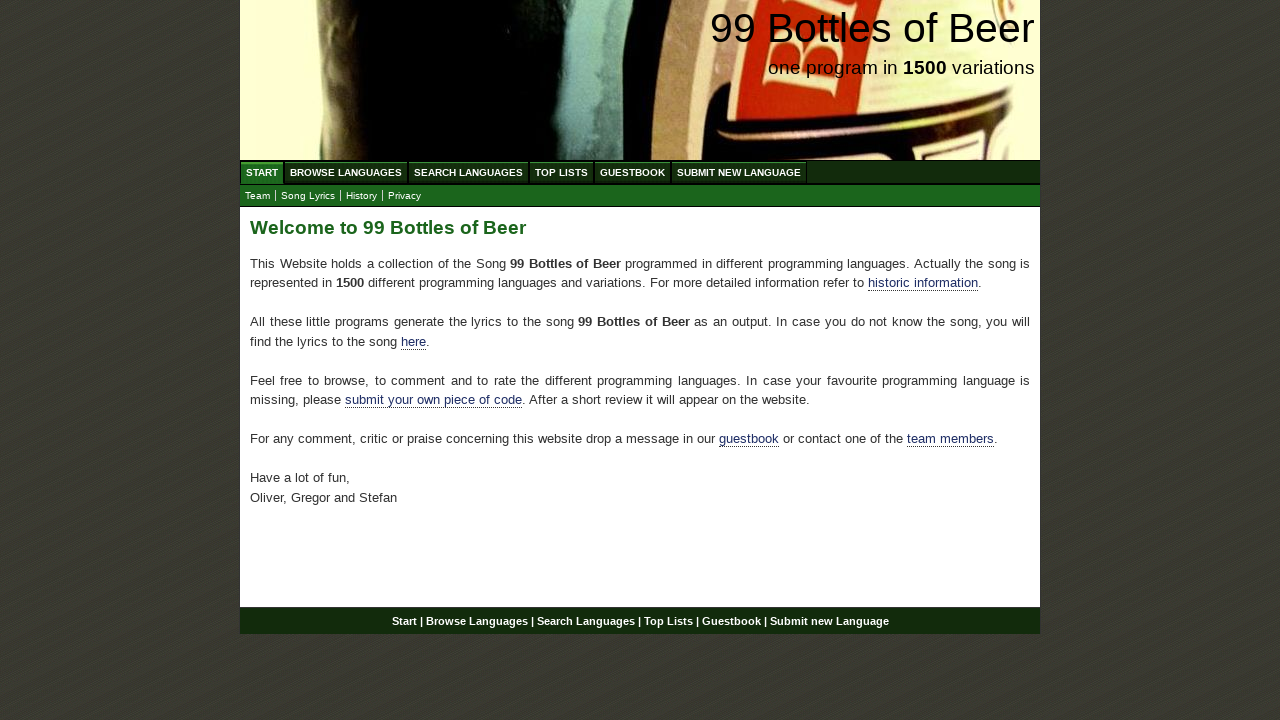

Clicked on Browse Languages menu at (346, 172) on xpath=//ul[@id='menu']/li/a[@href='/abc.html']
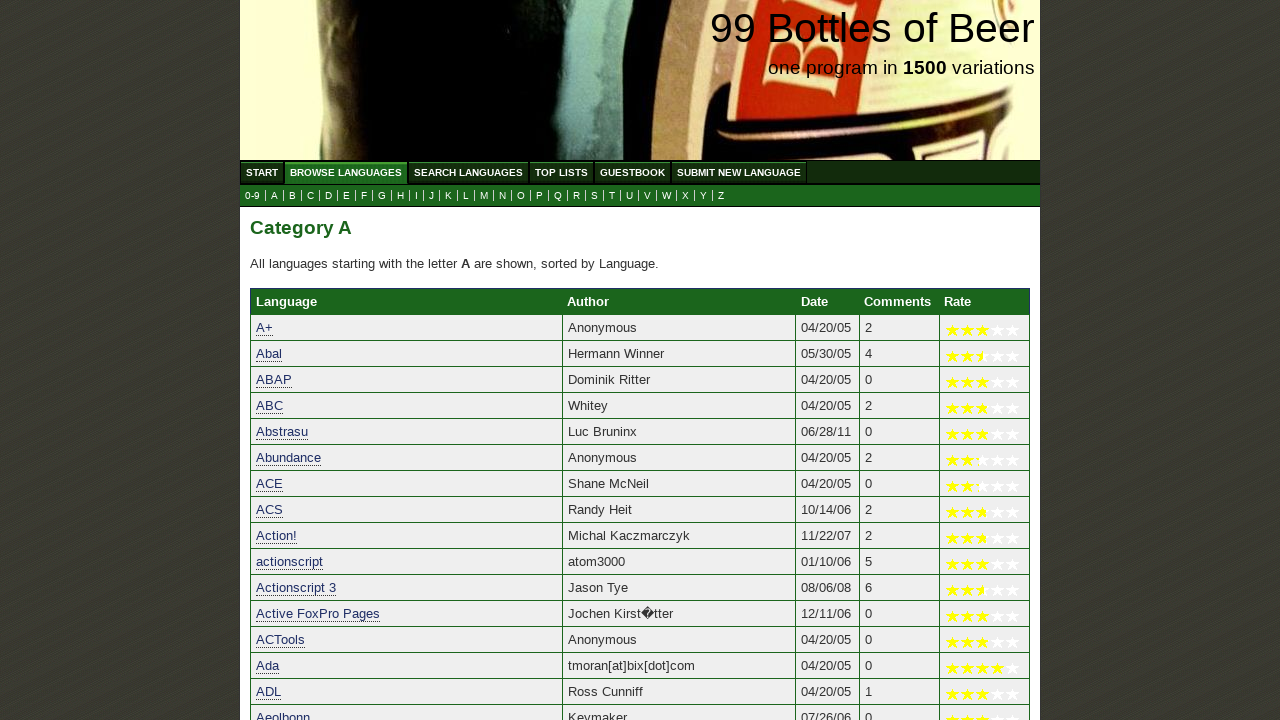

Clicked on submenu M at (484, 196) on xpath=//ul[@id='submenu']/li/a[@href='m.html']
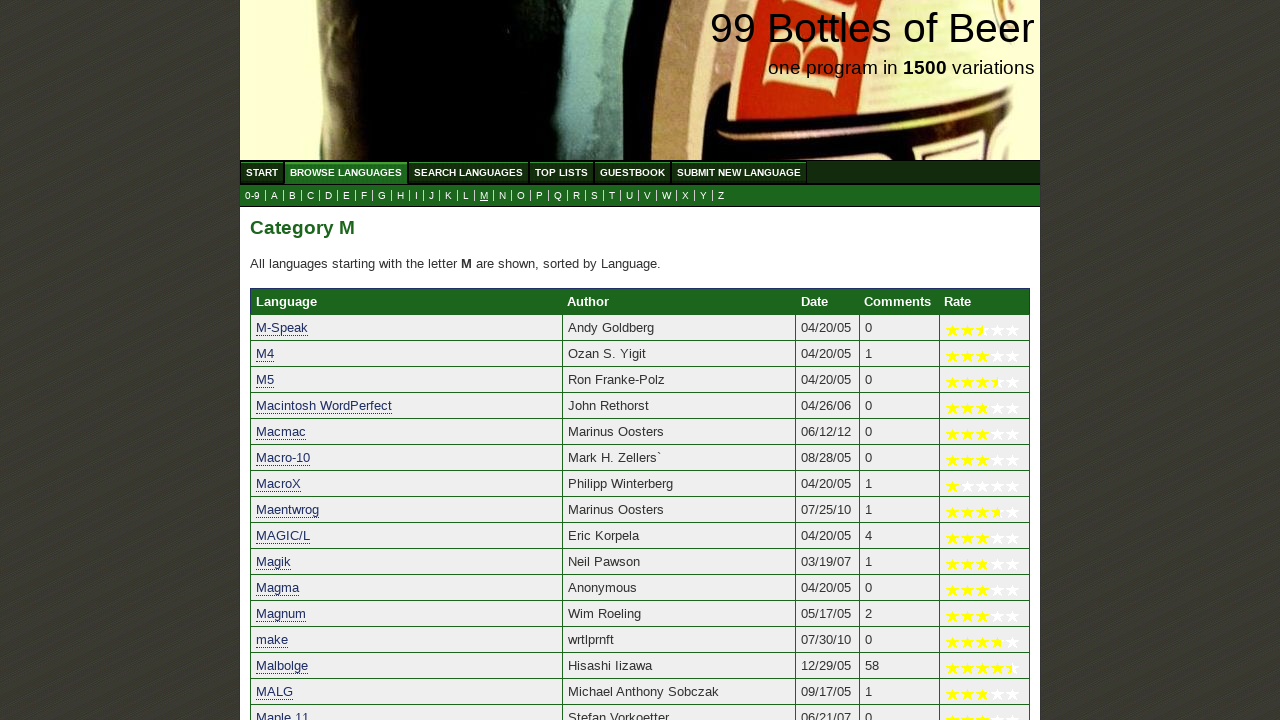

Verified last language in table is MySQL
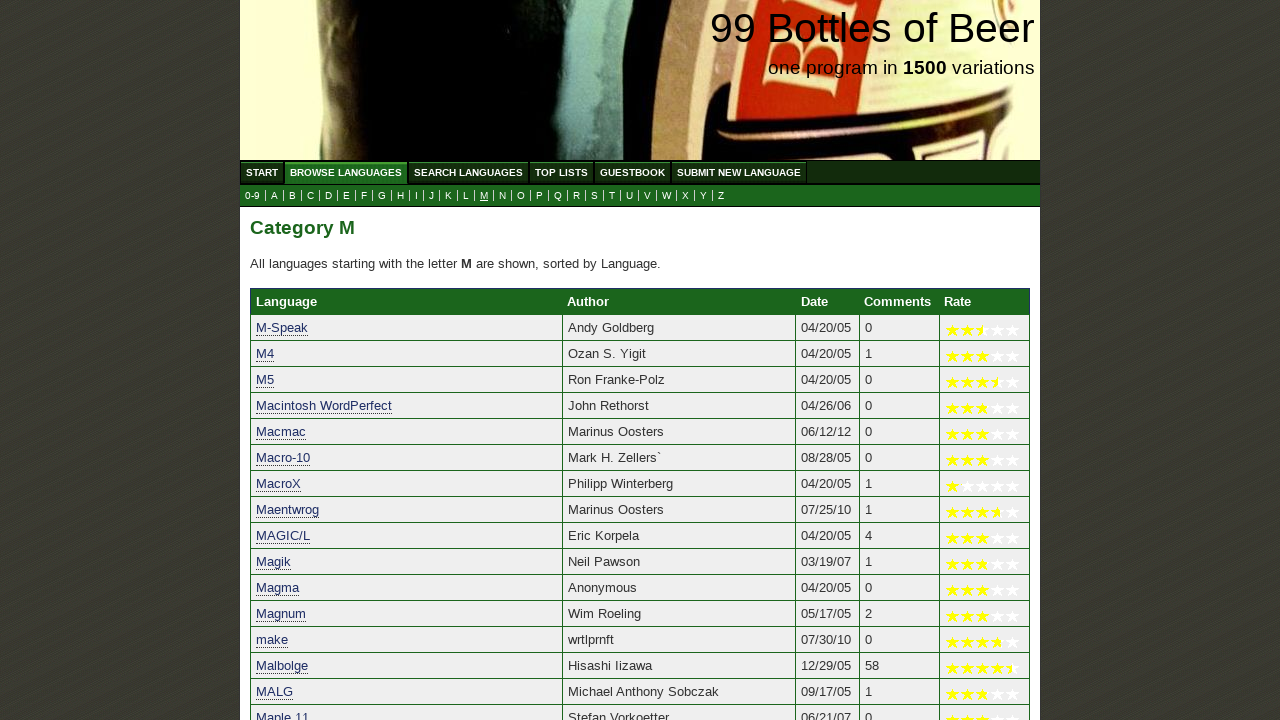

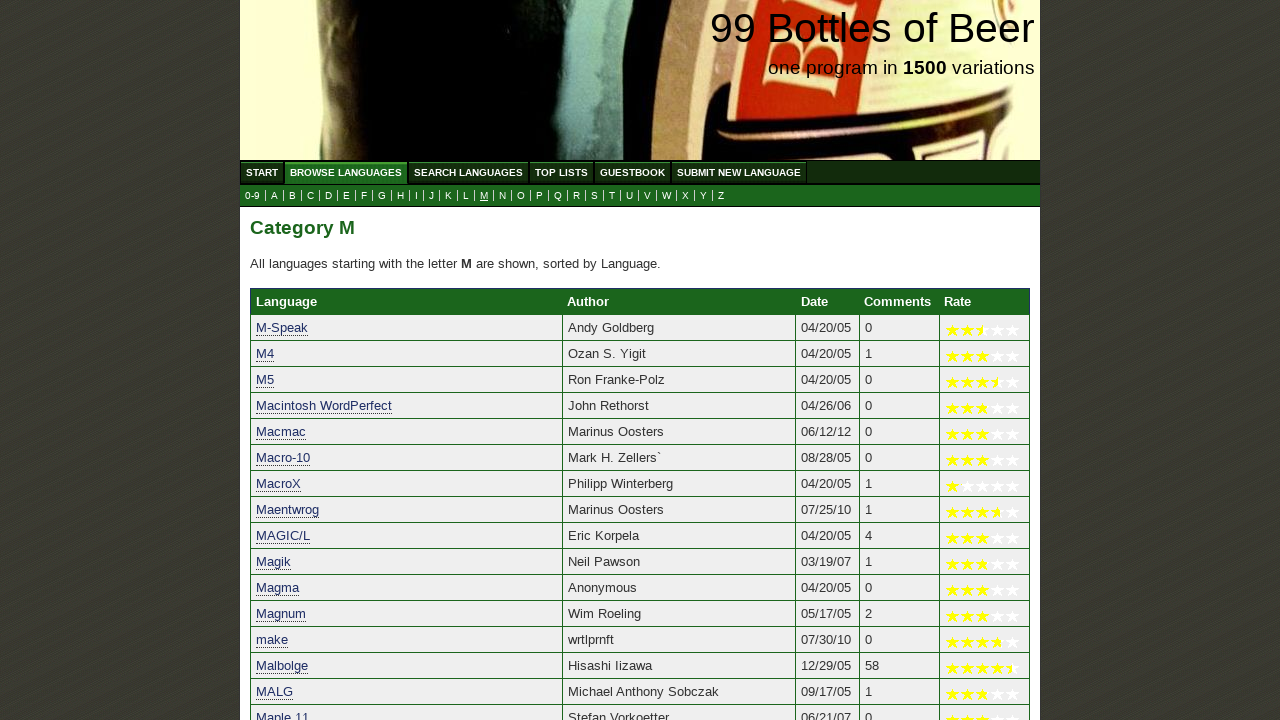